Tests that entering an empty string removes the todo item

Starting URL: https://demo.playwright.dev/todomvc

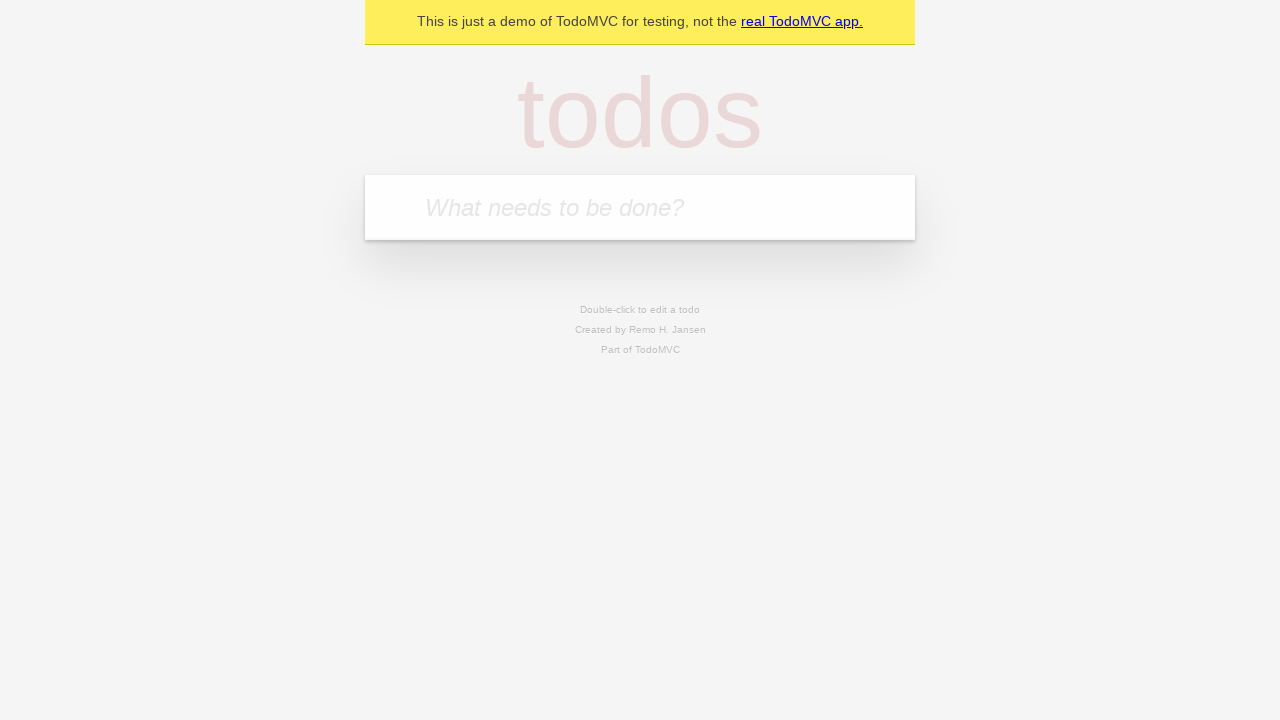

Filled input with first todo item 'buy some cheese' on internal:attr=[placeholder="What needs to be done?"i]
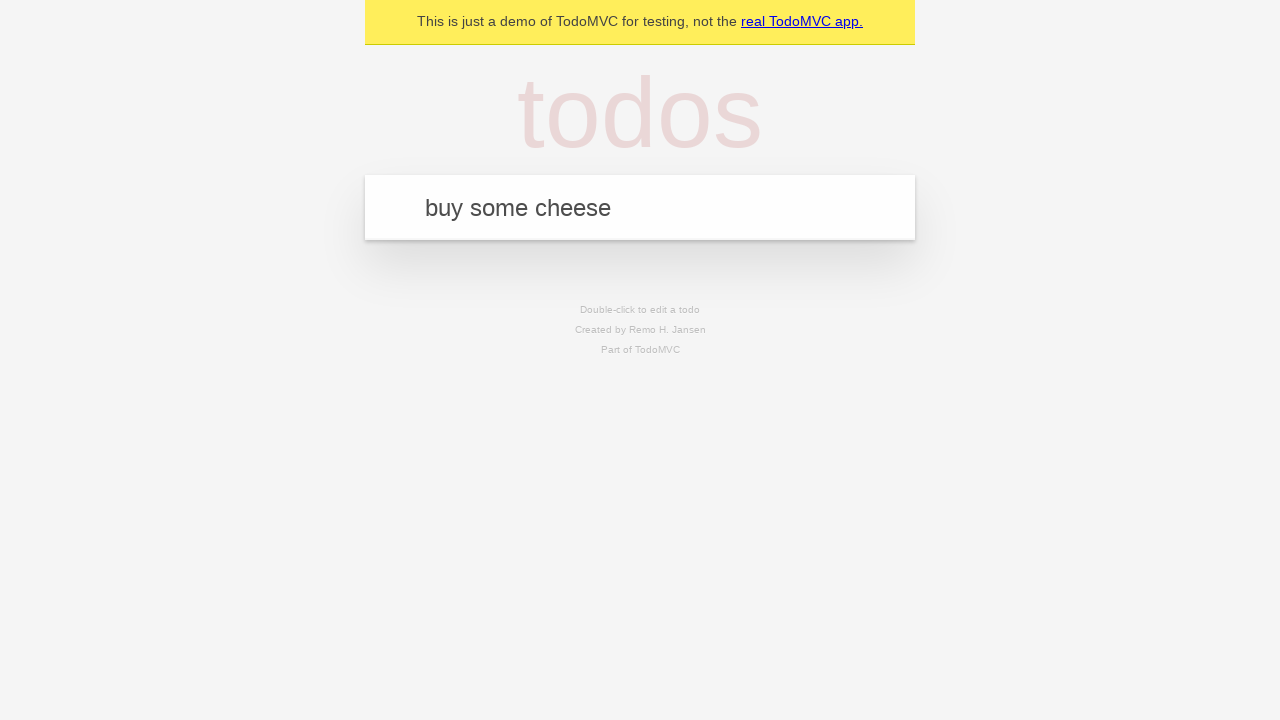

Pressed Enter to add first todo item on internal:attr=[placeholder="What needs to be done?"i]
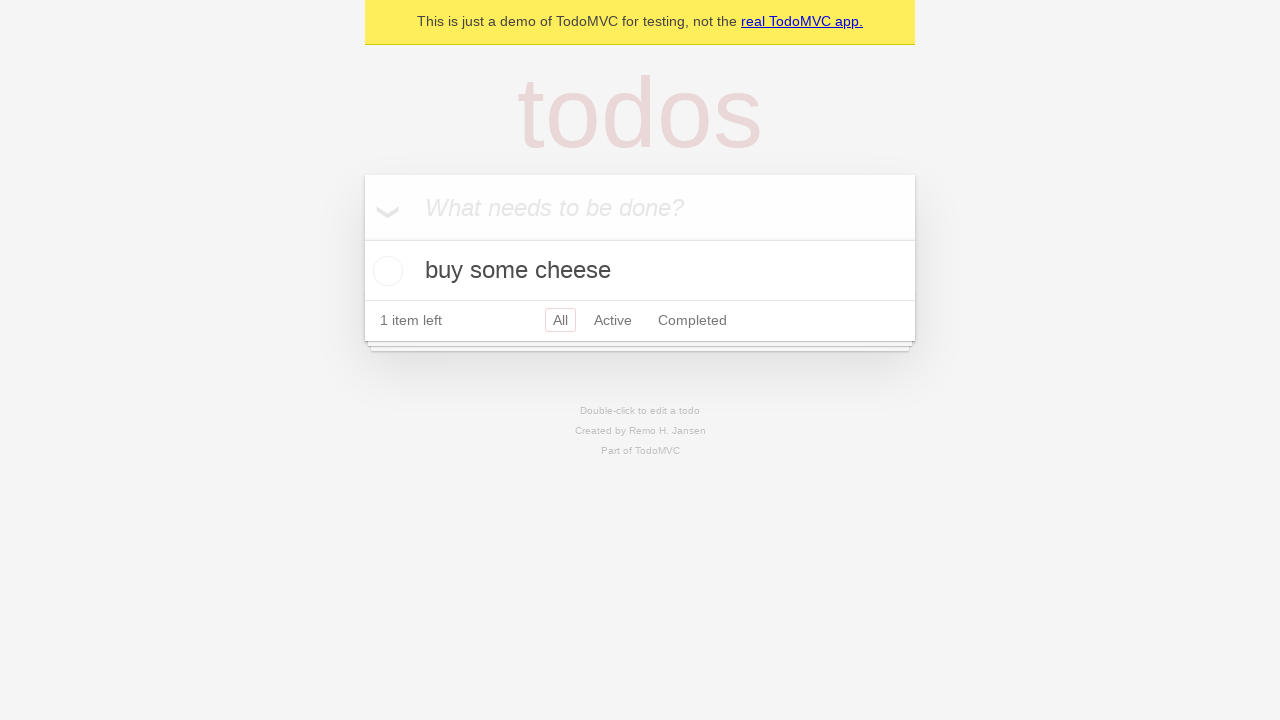

Filled input with second todo item 'feed the cat' on internal:attr=[placeholder="What needs to be done?"i]
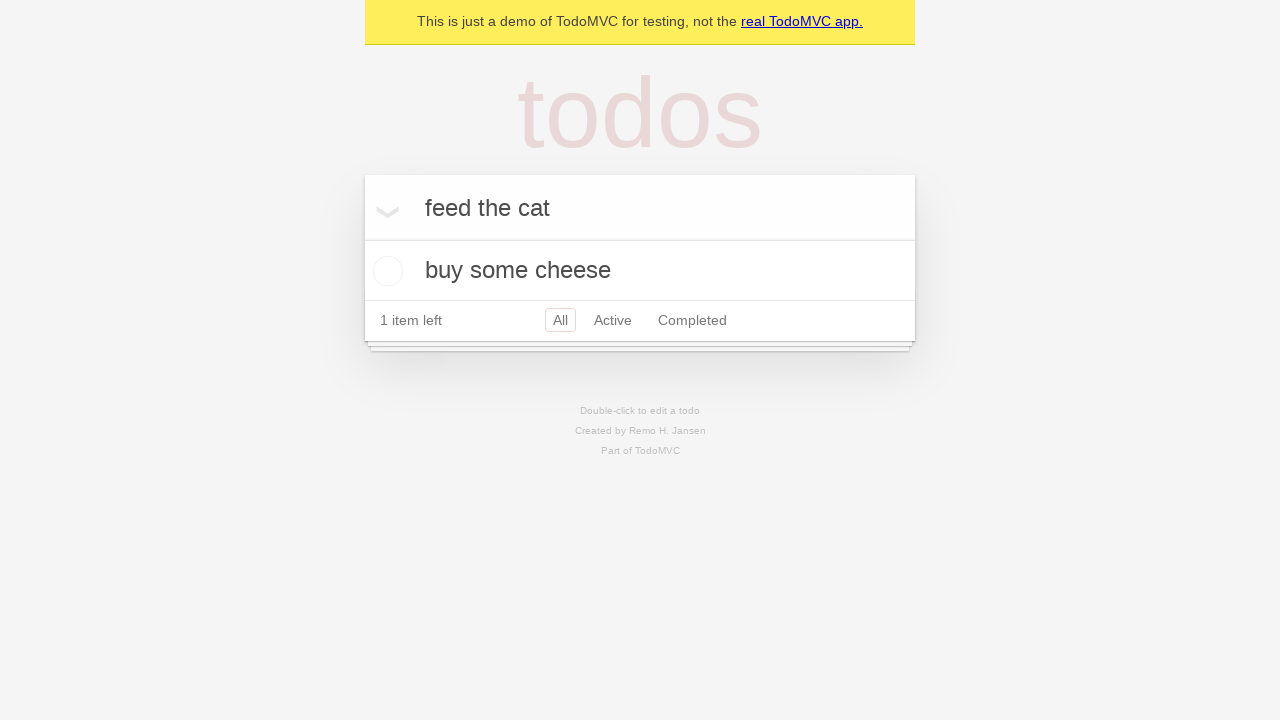

Pressed Enter to add second todo item on internal:attr=[placeholder="What needs to be done?"i]
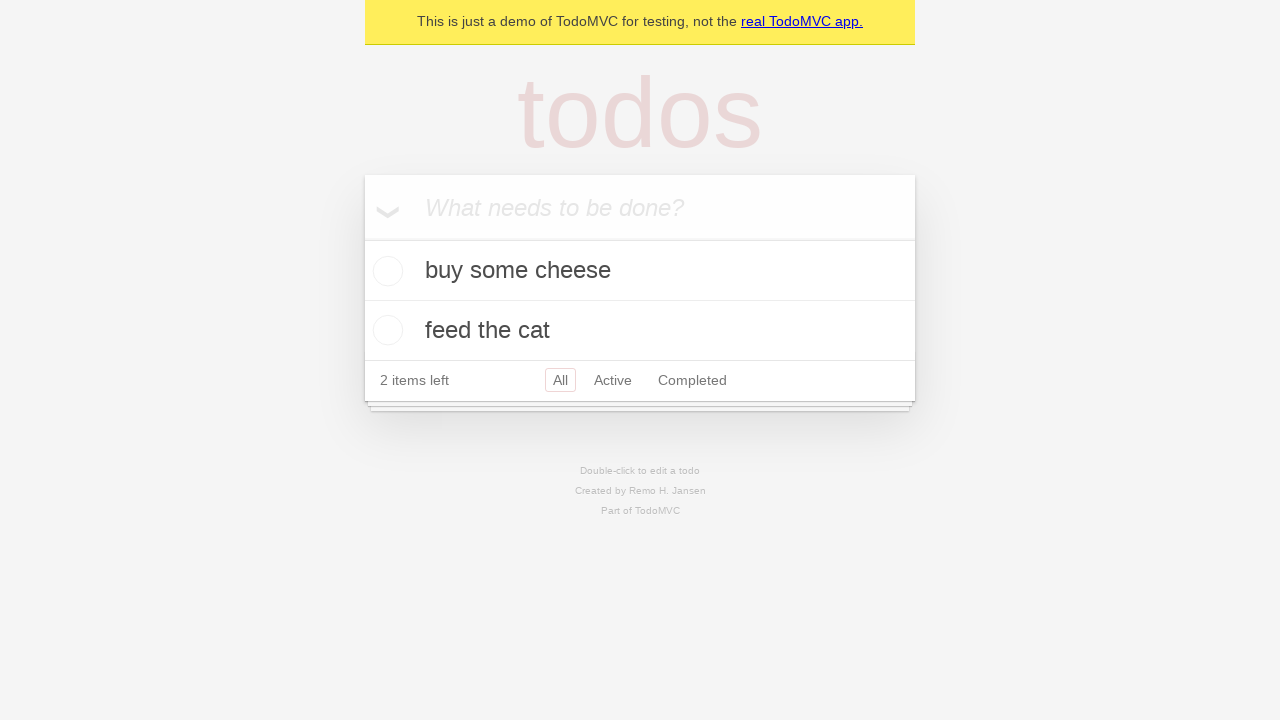

Filled input with third todo item 'book a doctors appointment' on internal:attr=[placeholder="What needs to be done?"i]
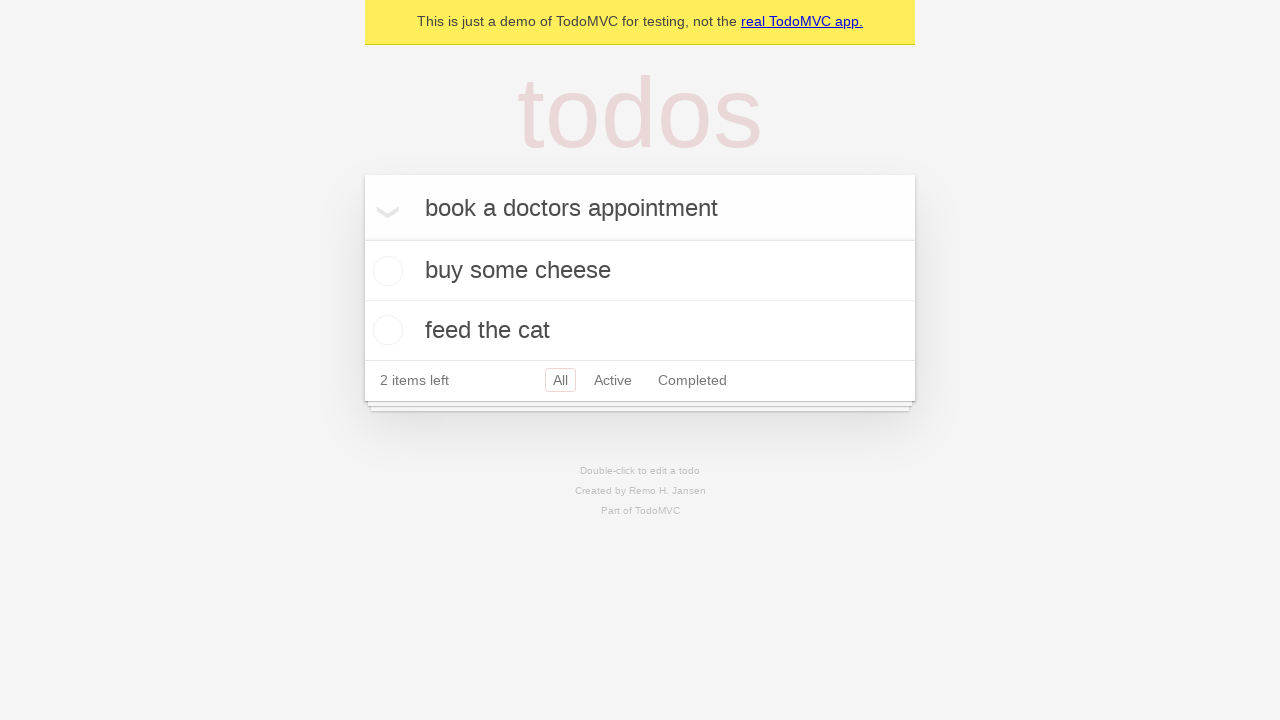

Pressed Enter to add third todo item on internal:attr=[placeholder="What needs to be done?"i]
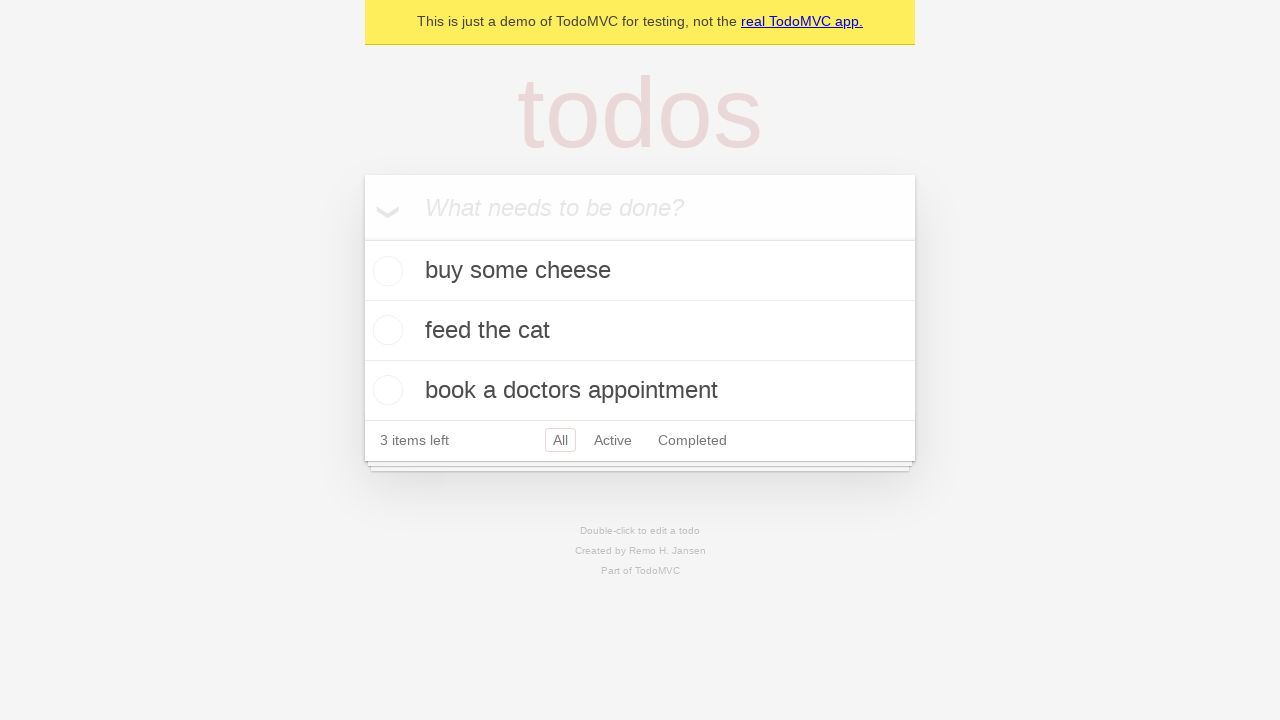

Double-clicked second todo item to enter edit mode at (640, 331) on internal:testid=[data-testid="todo-item"s] >> nth=1
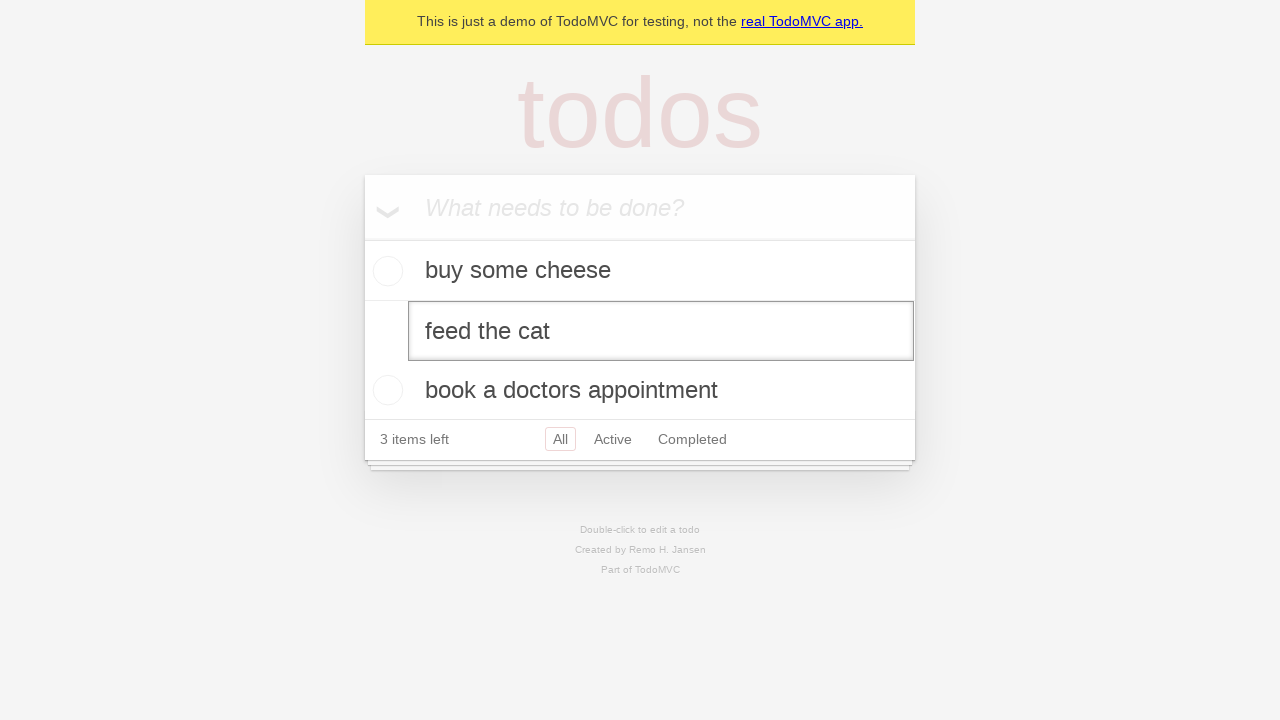

Cleared the text in the edit field by filling with empty string on internal:testid=[data-testid="todo-item"s] >> nth=1 >> internal:role=textbox[nam
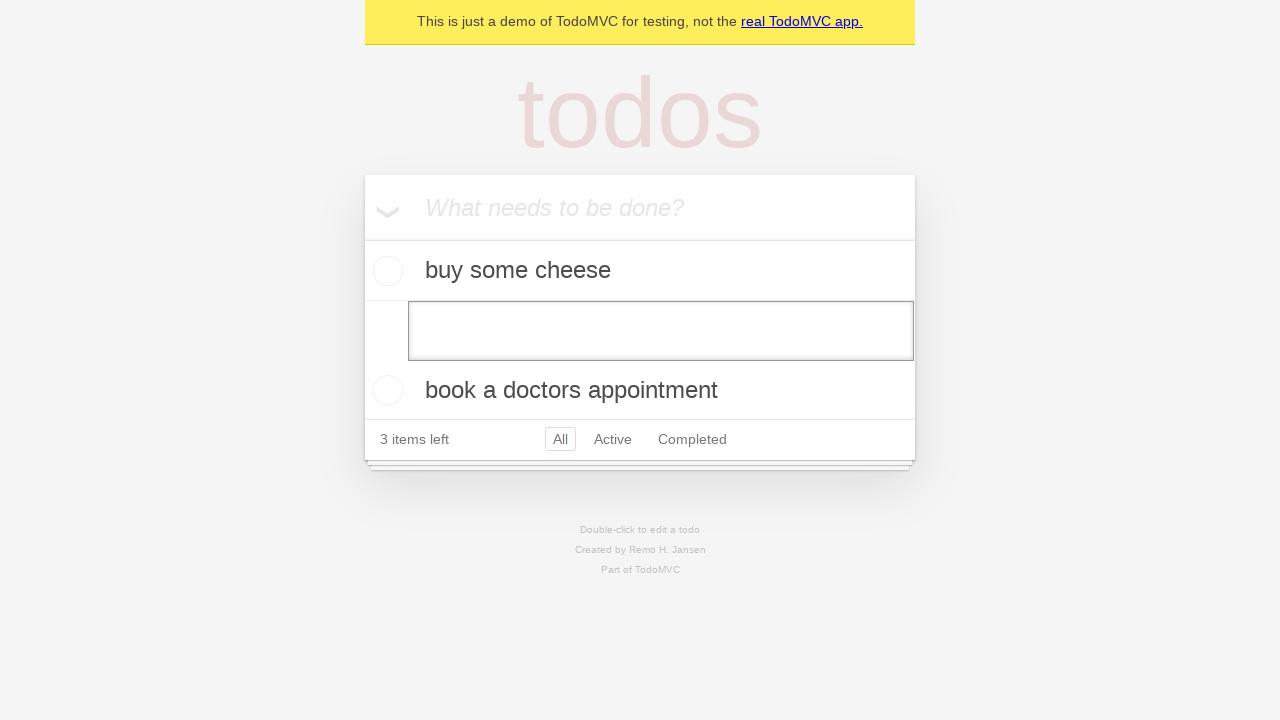

Pressed Enter to confirm deletion of todo item with empty text on internal:testid=[data-testid="todo-item"s] >> nth=1 >> internal:role=textbox[nam
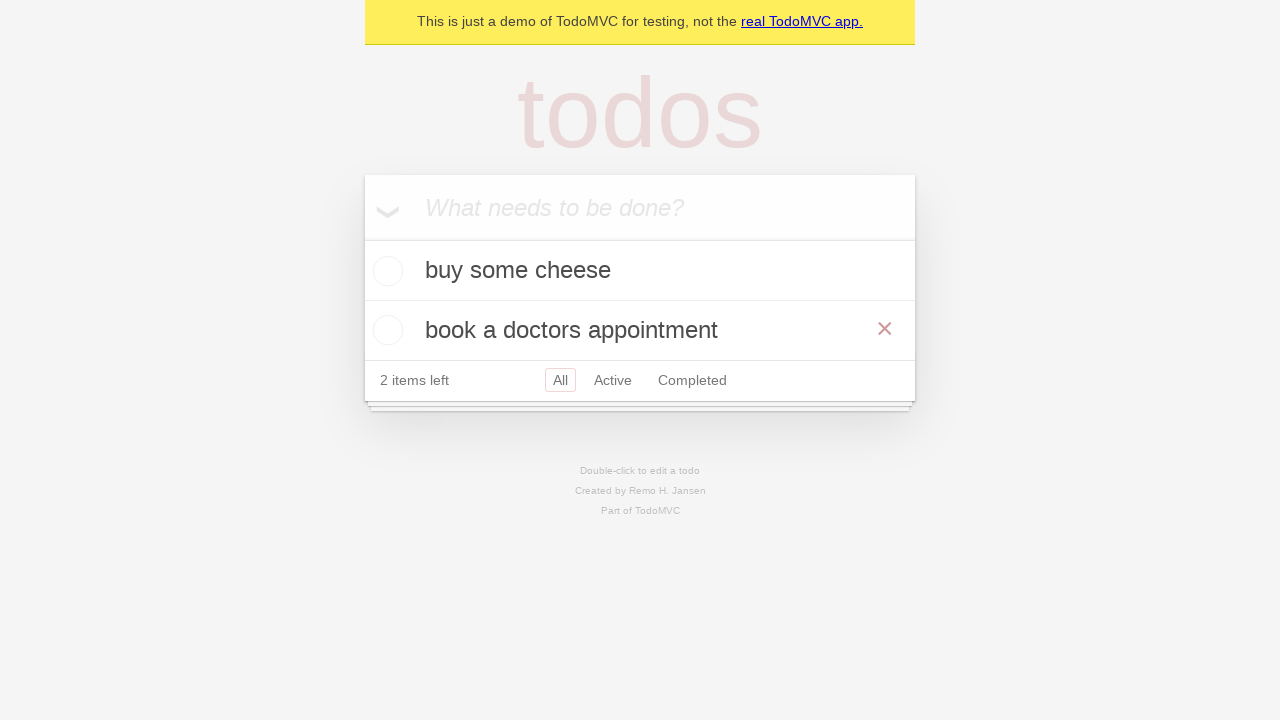

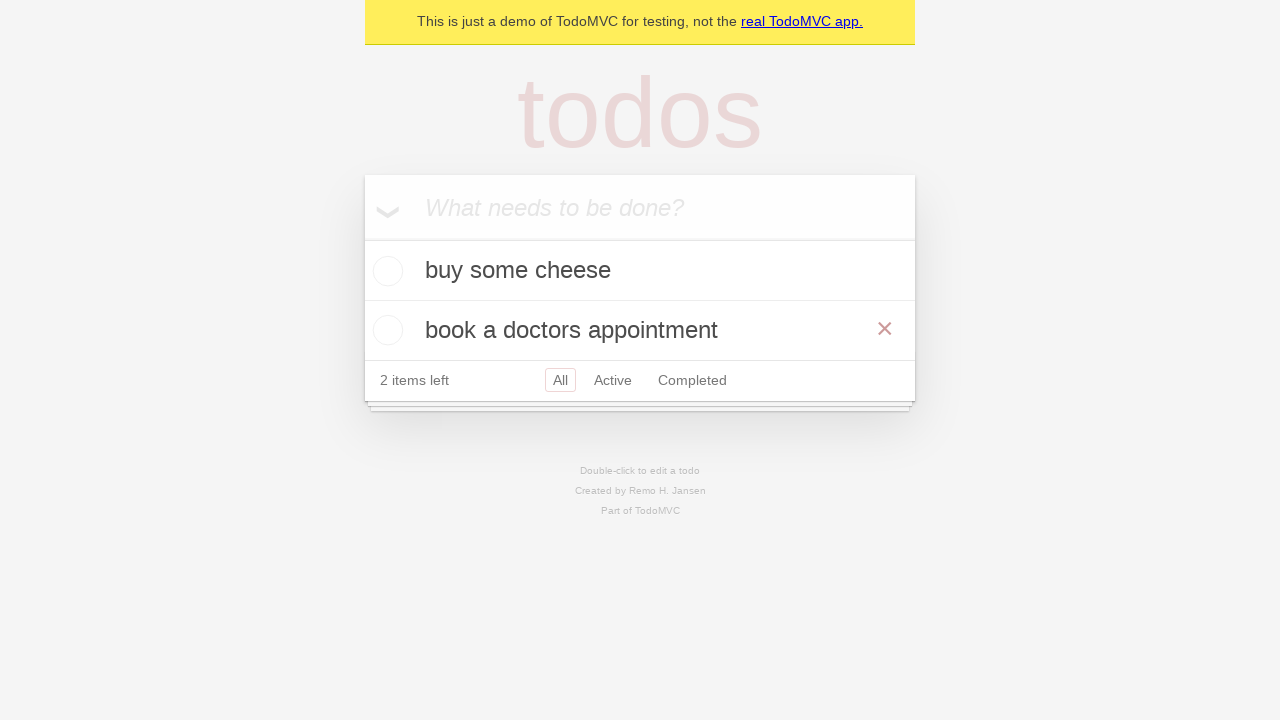